Tests a "wanted" entry form by filling in header, MKE, OAI, and name input fields, clicking submit to check for error validation, then clicking clear to reset the form.

Starting URL: https://devmountain-qa.github.io/enter-wanted/1.4_Assignment/index.html

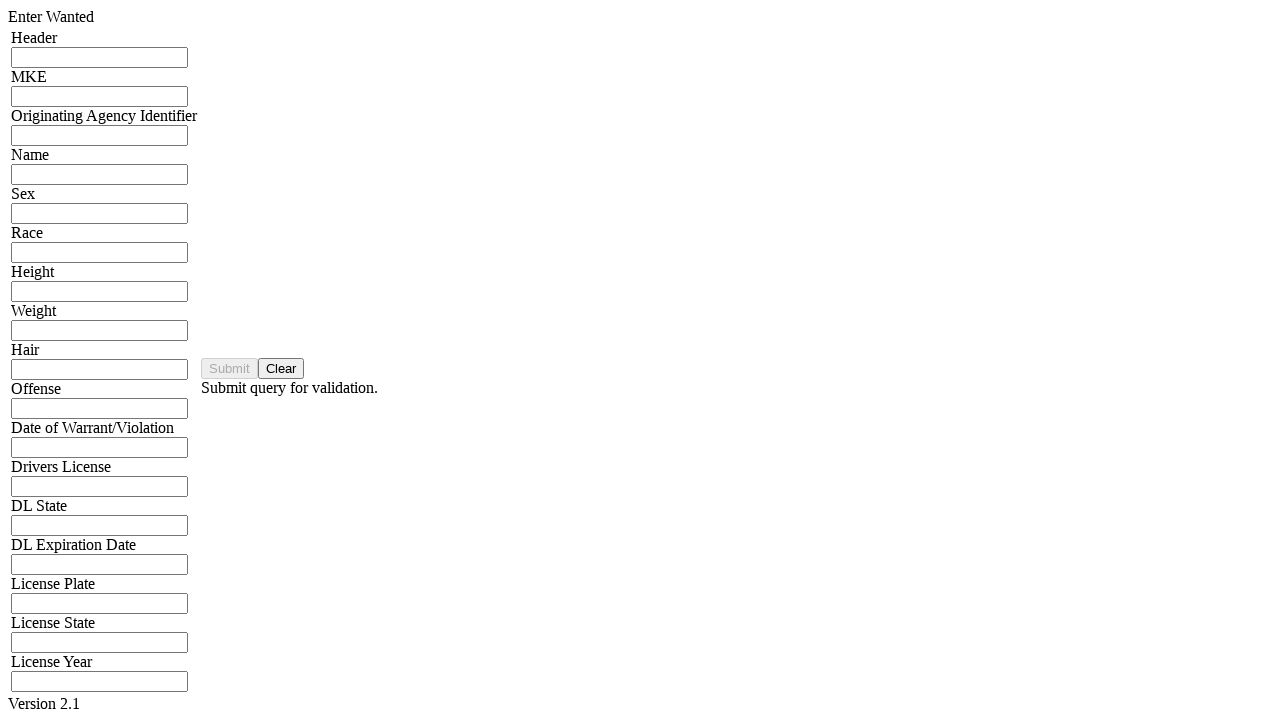

Filled header input field with 'Apple' on input[name='hdrInput']
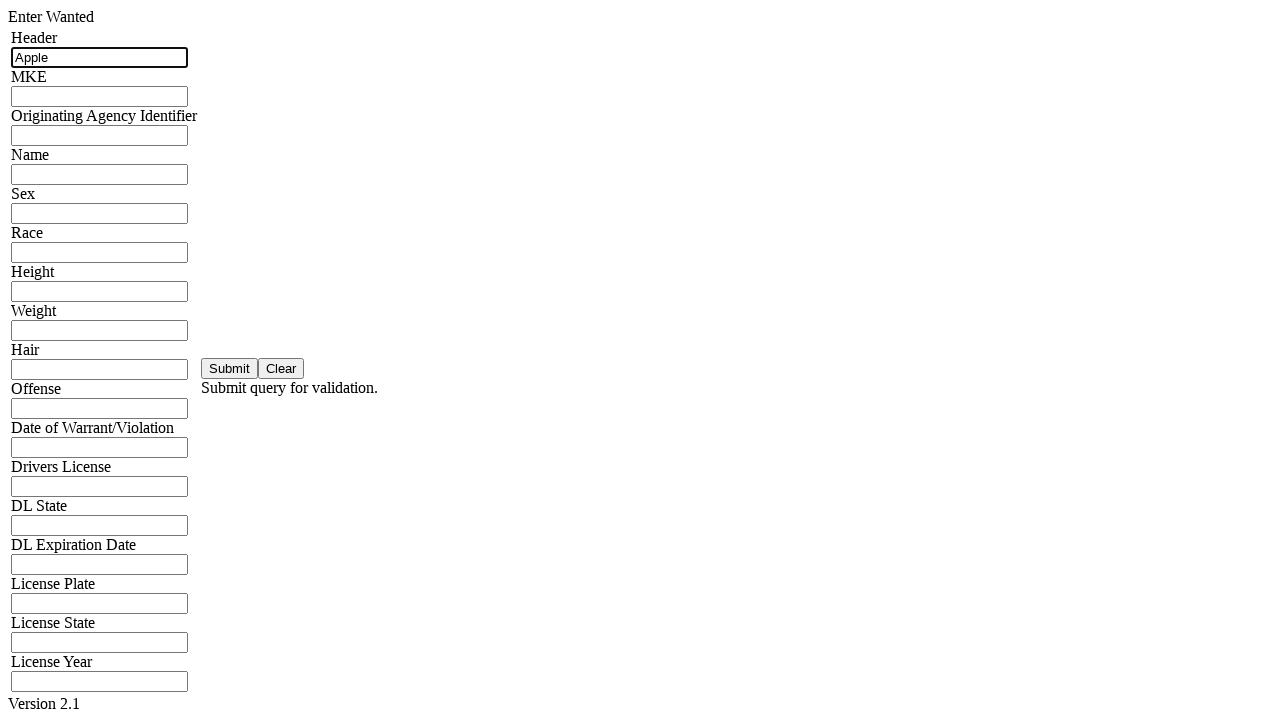

Filled MKE input field with 'Banana' on input[name='mkeInput']
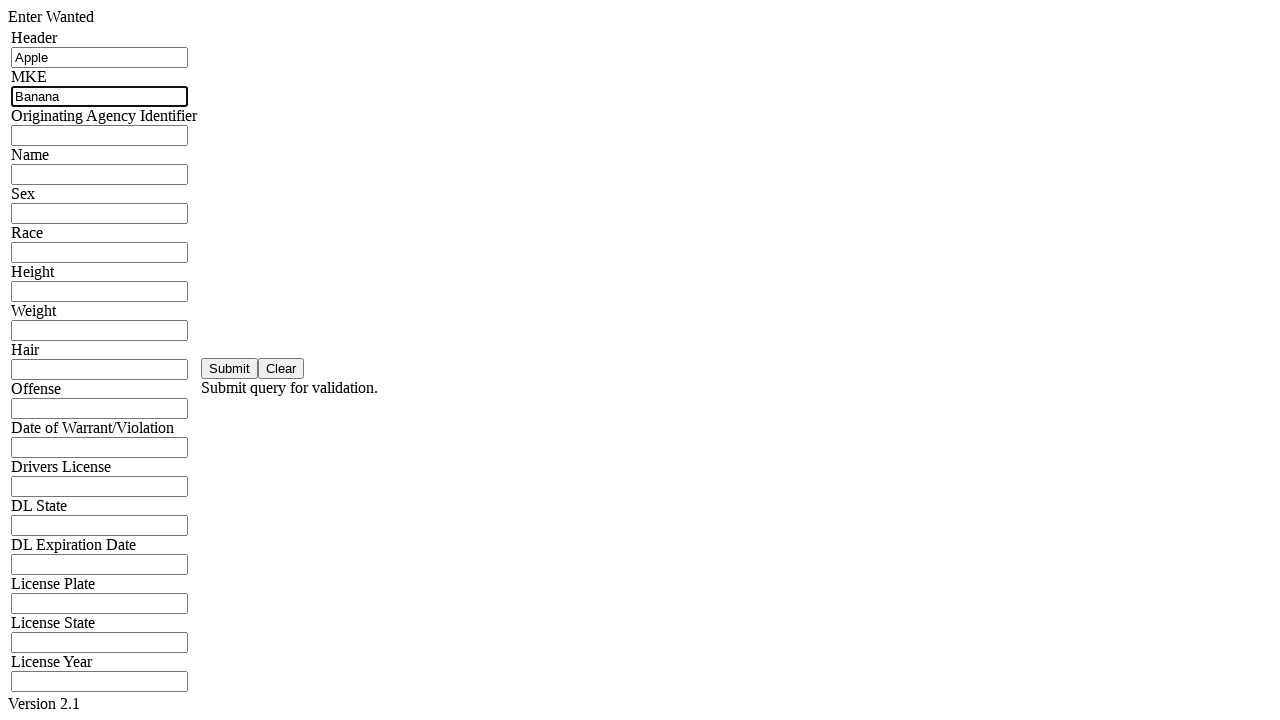

Filled OAI/ORI input field with 'Apple' on input[name='oriInput']
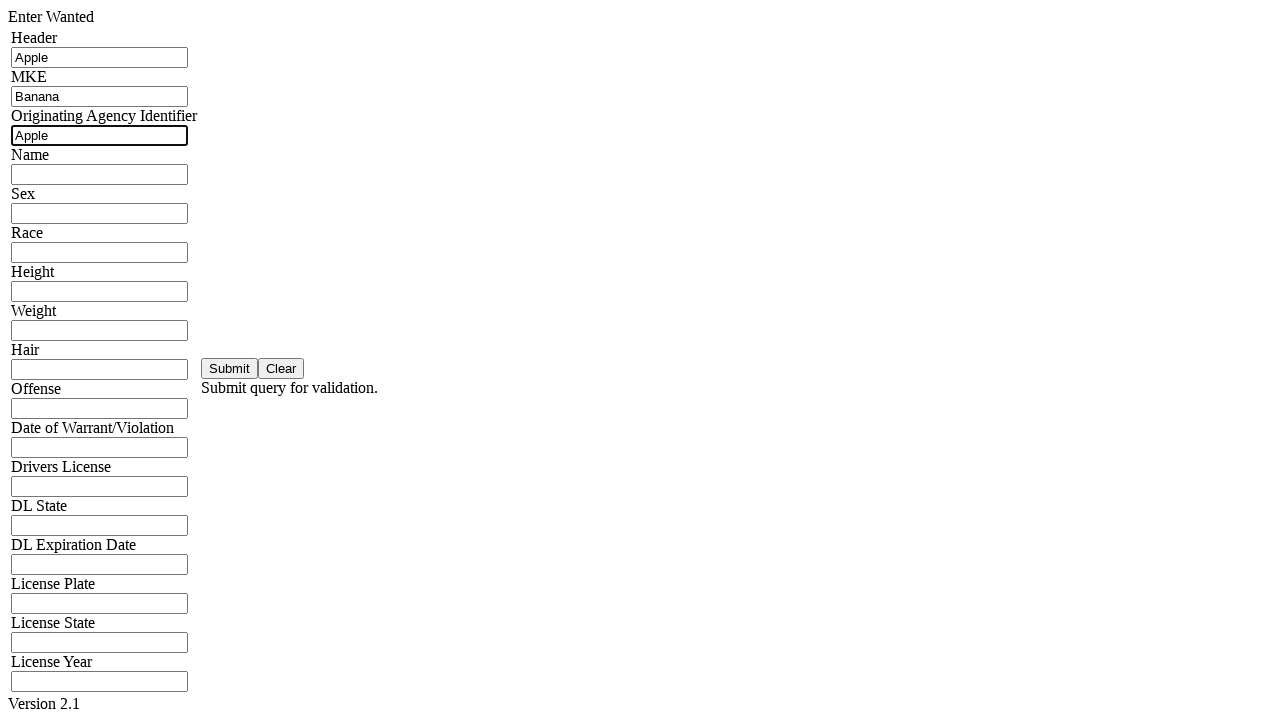

Filled name input field with 'Bob' on input[name='namInput']
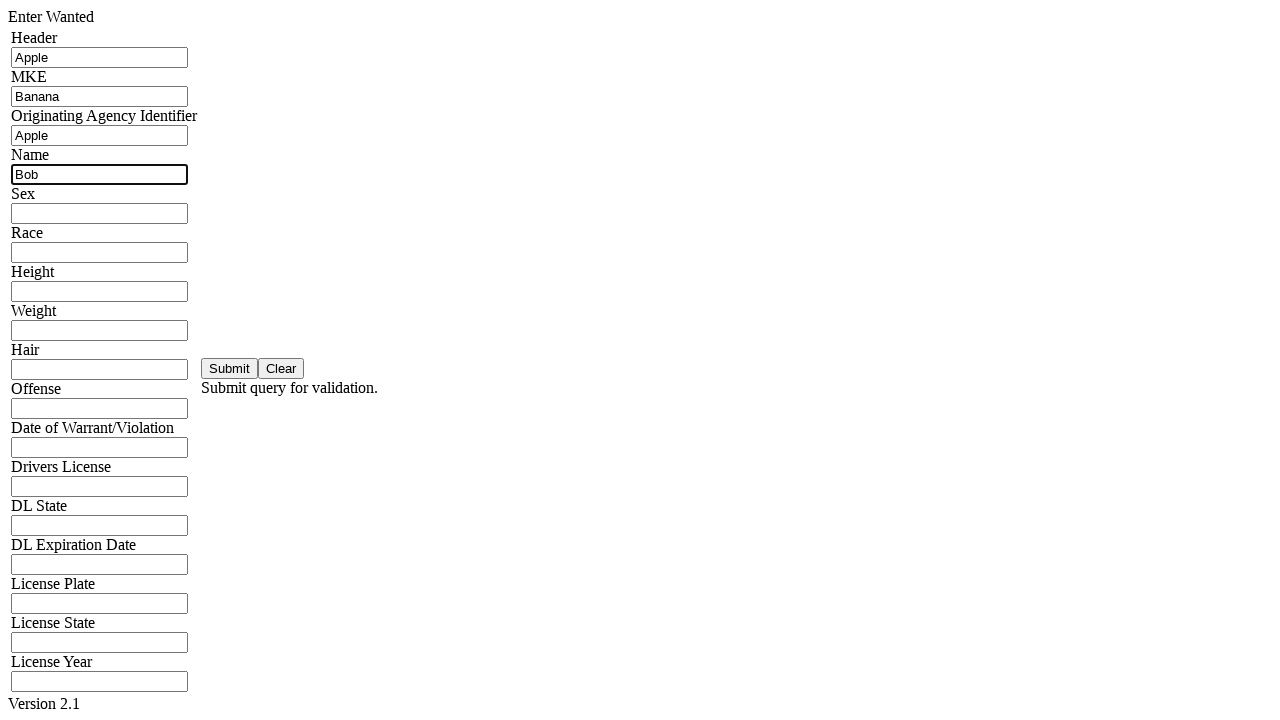

Clicked submit button to validate form at (230, 368) on #saveBtn
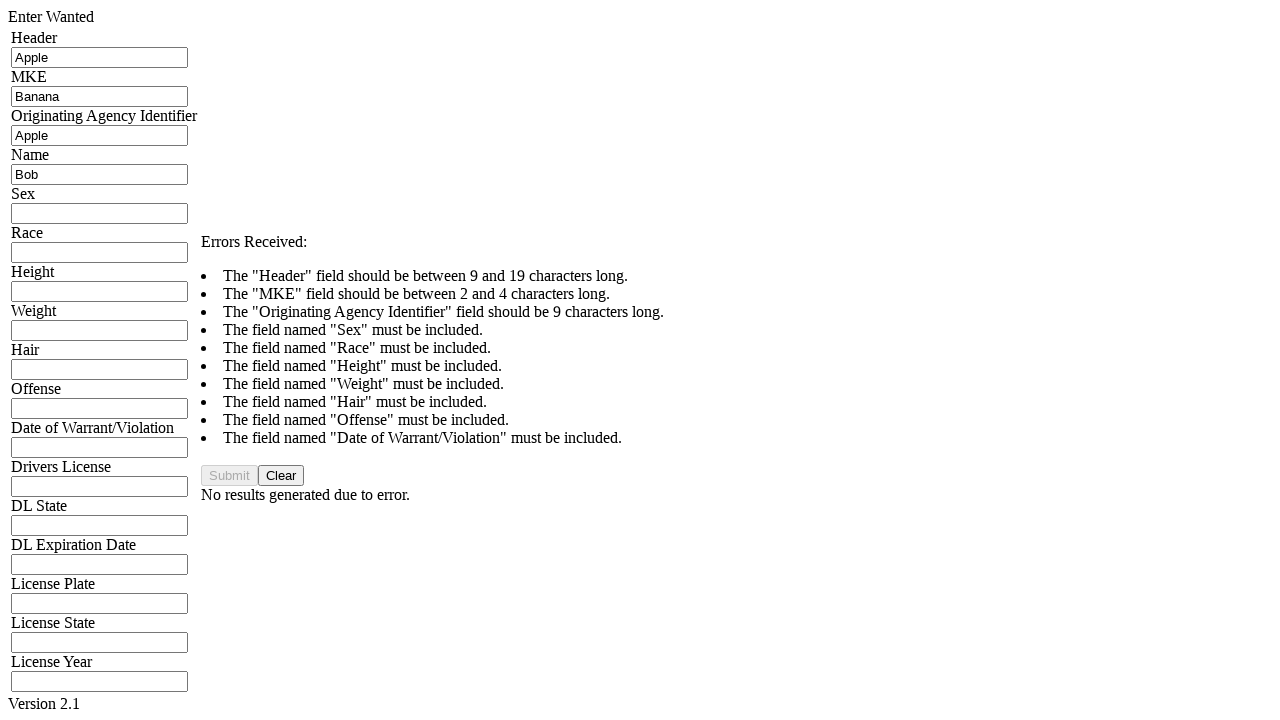

Error validation message appeared
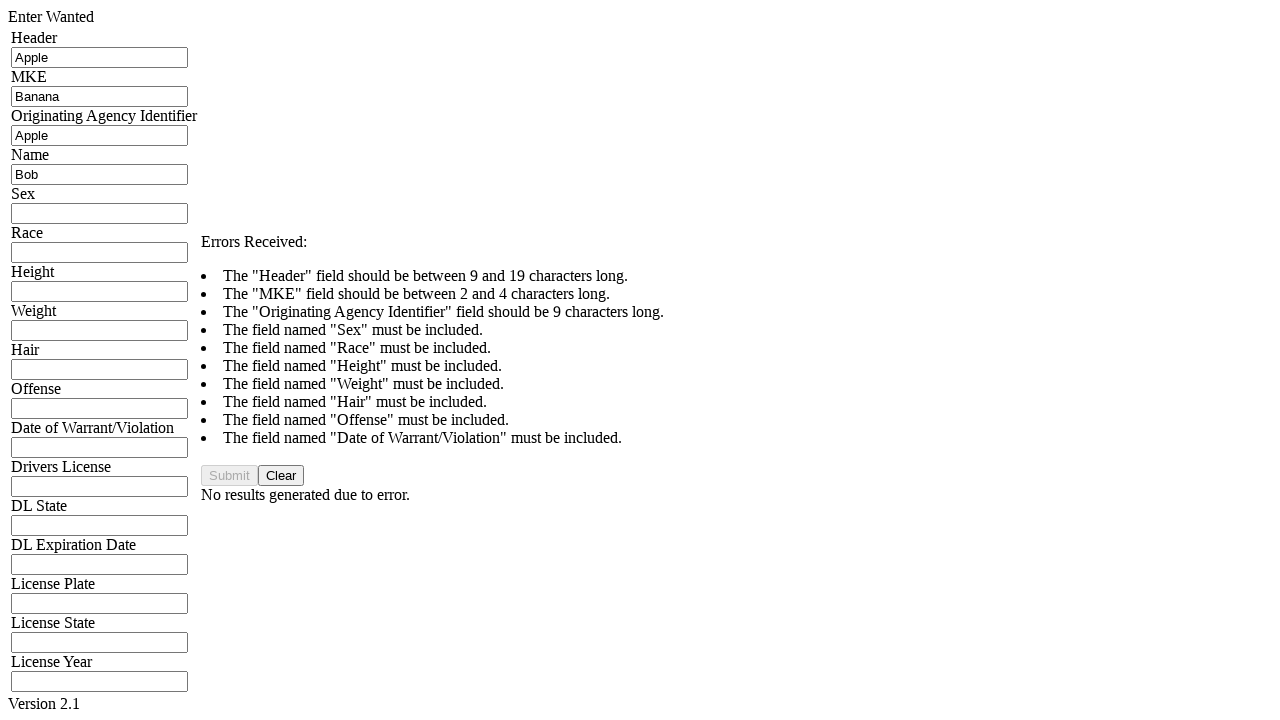

Clicked clear button to reset form at (281, 476) on #clearBtn
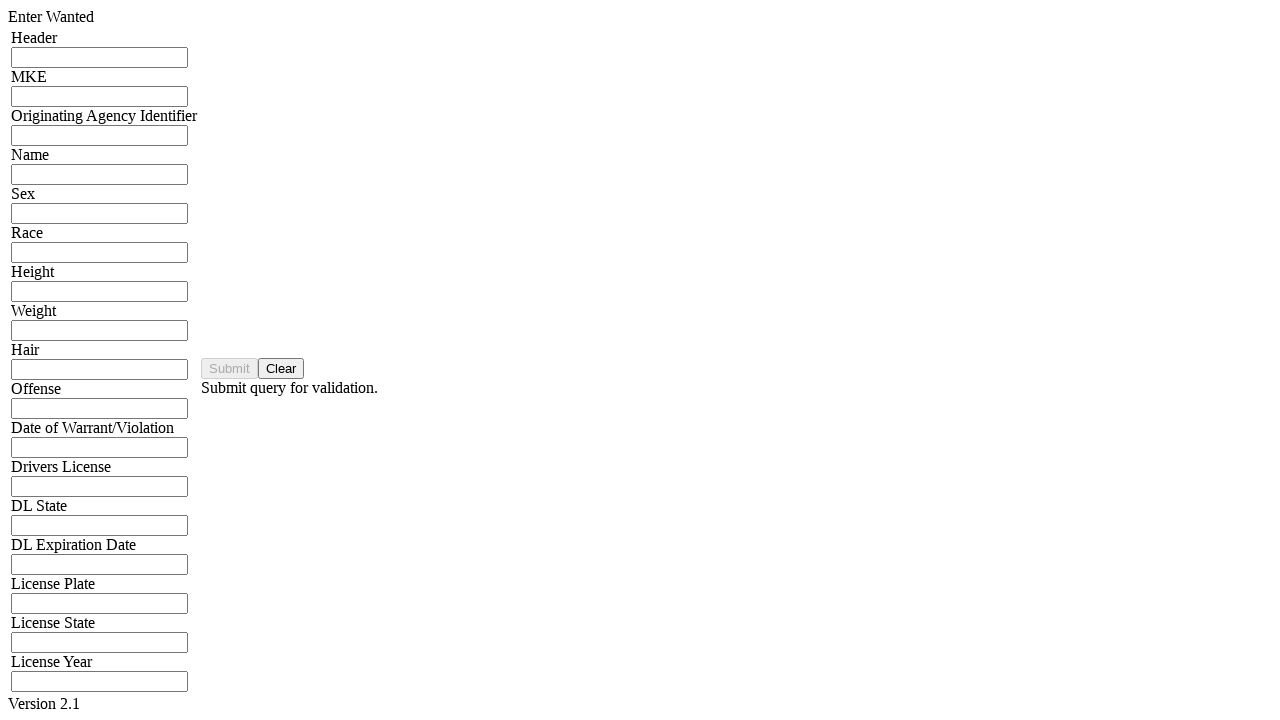

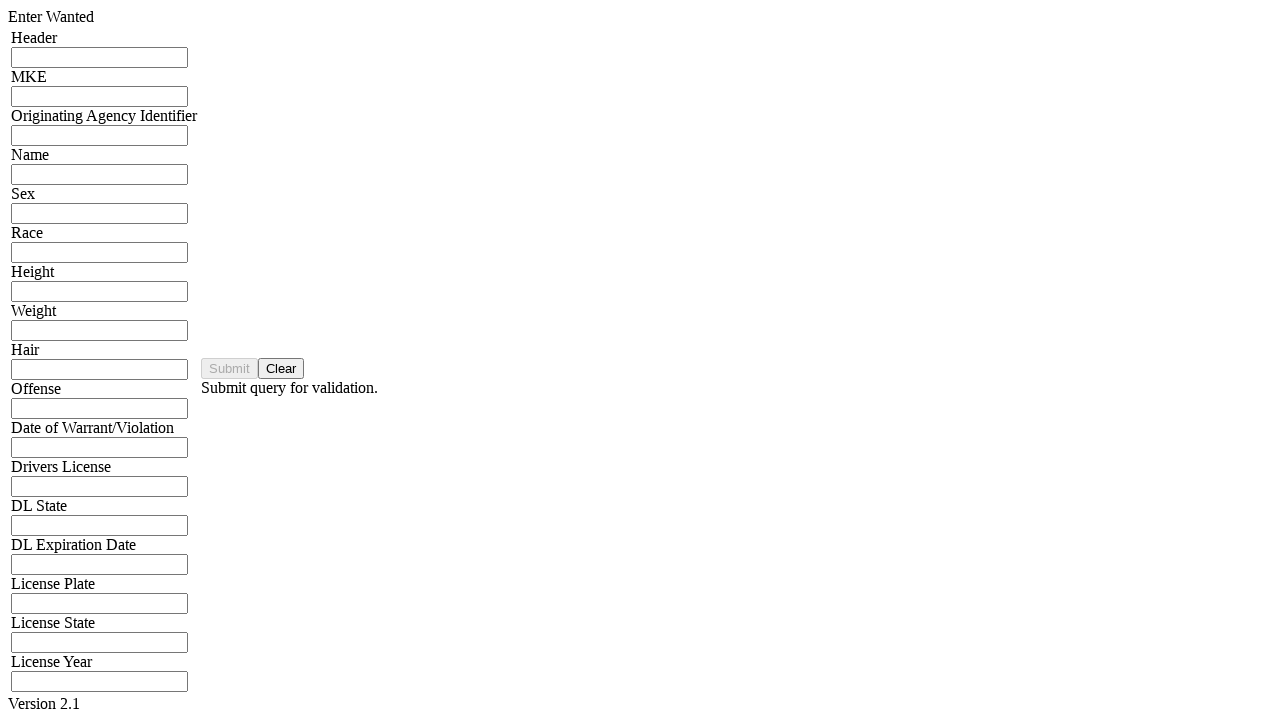